Tests BMI calculator with Female, age 25, height 180cm, weight 120kg, expecting BMI of 37.0

Starting URL: https://practice.expandtesting.com/bmi

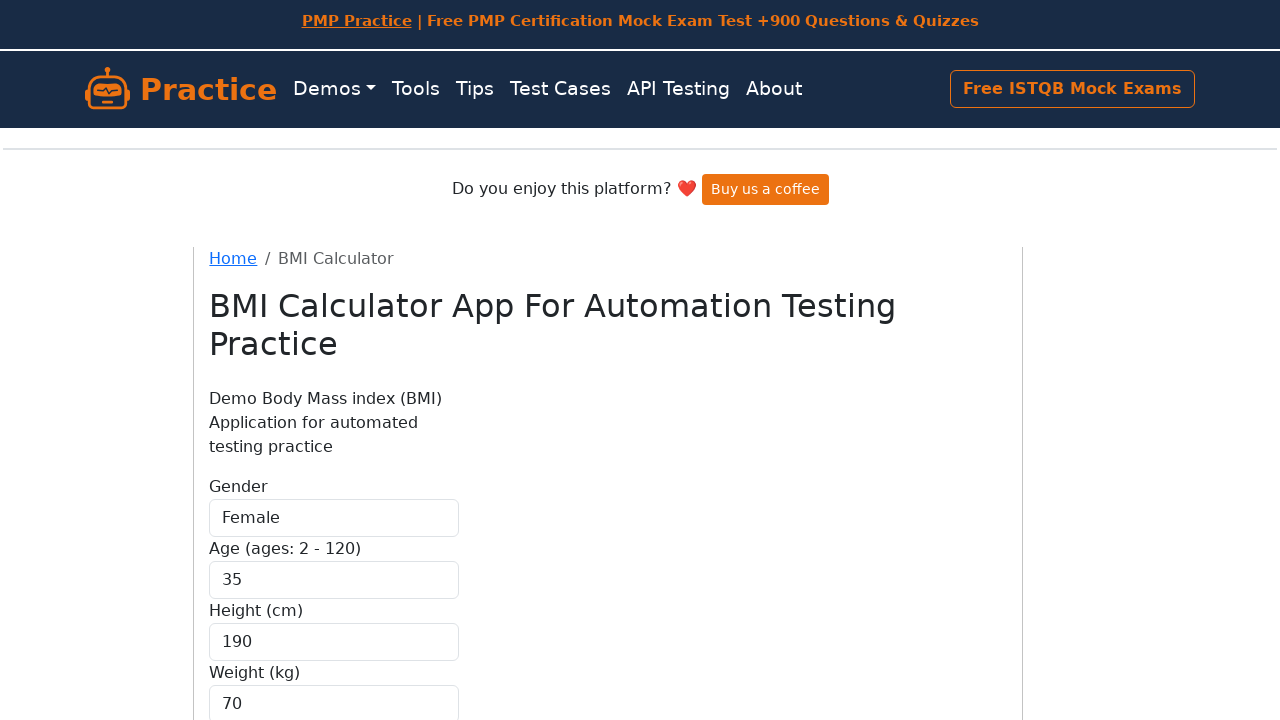

Selected 'Female' from Gender dropdown on internal:label="Gender"i
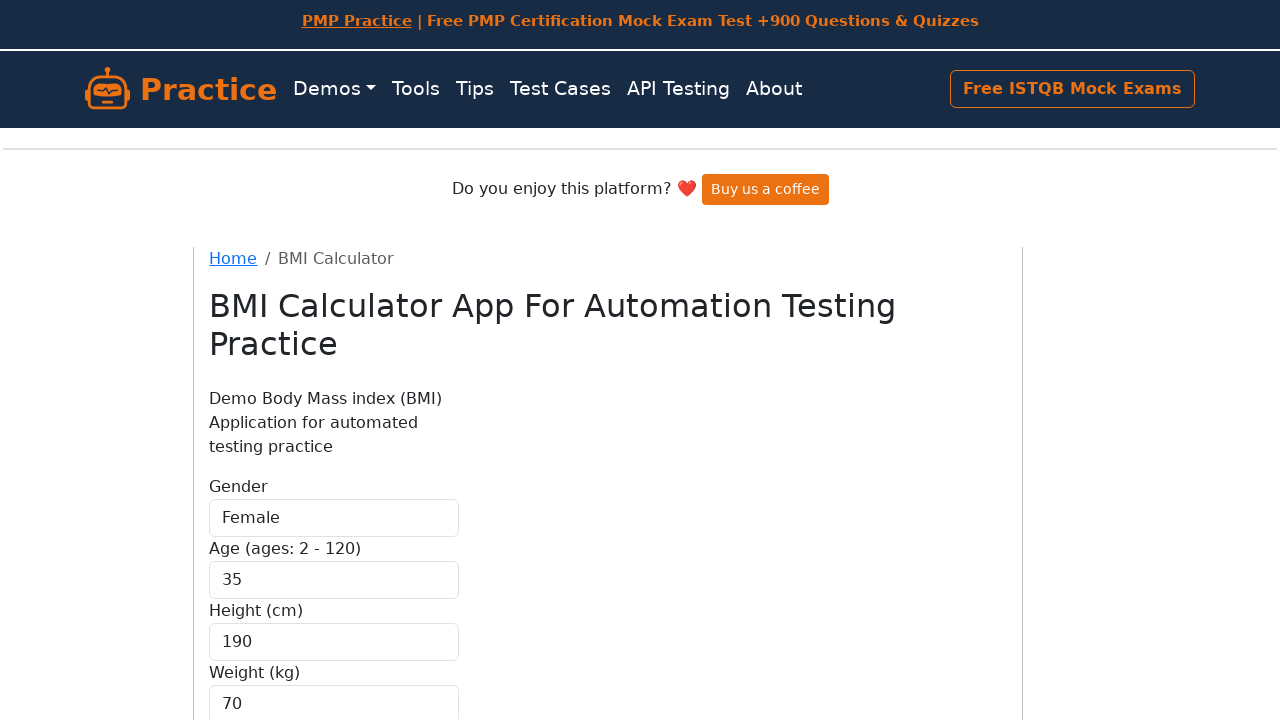

Filled age field with '25' on internal:attr=[placeholder="35"i]
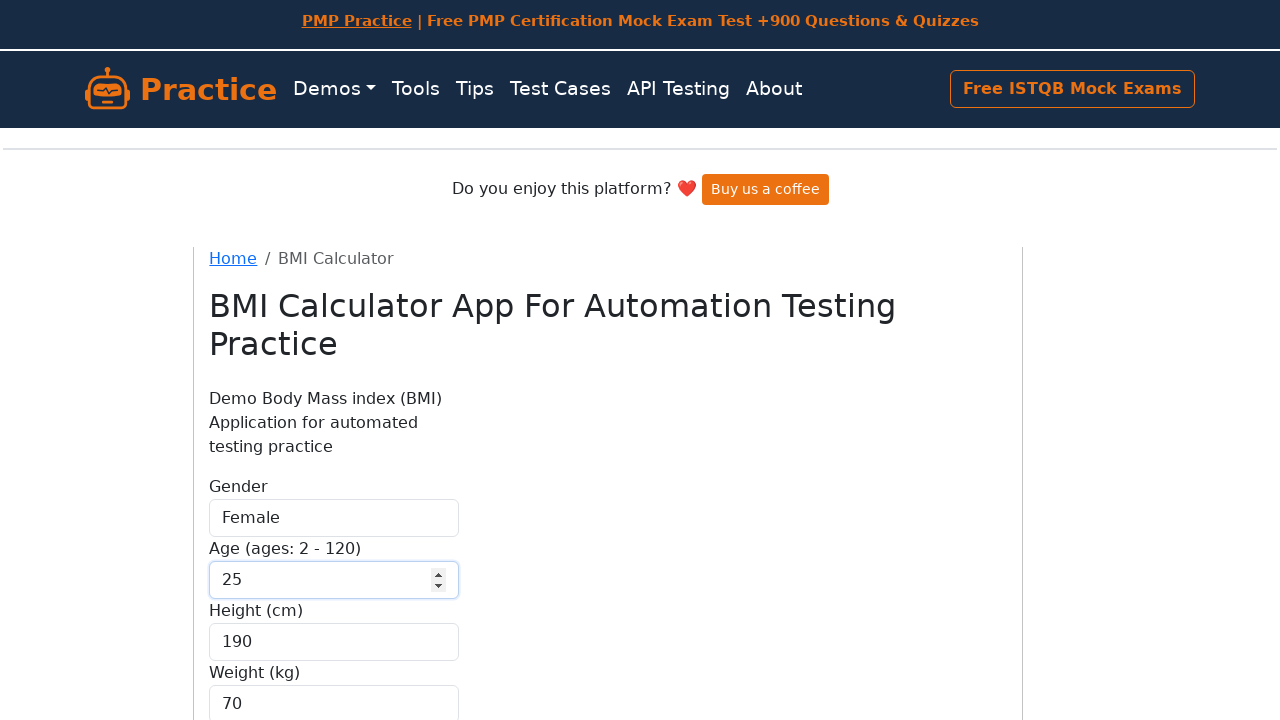

Filled height field with '180' cm on internal:attr=[placeholder="190"i]
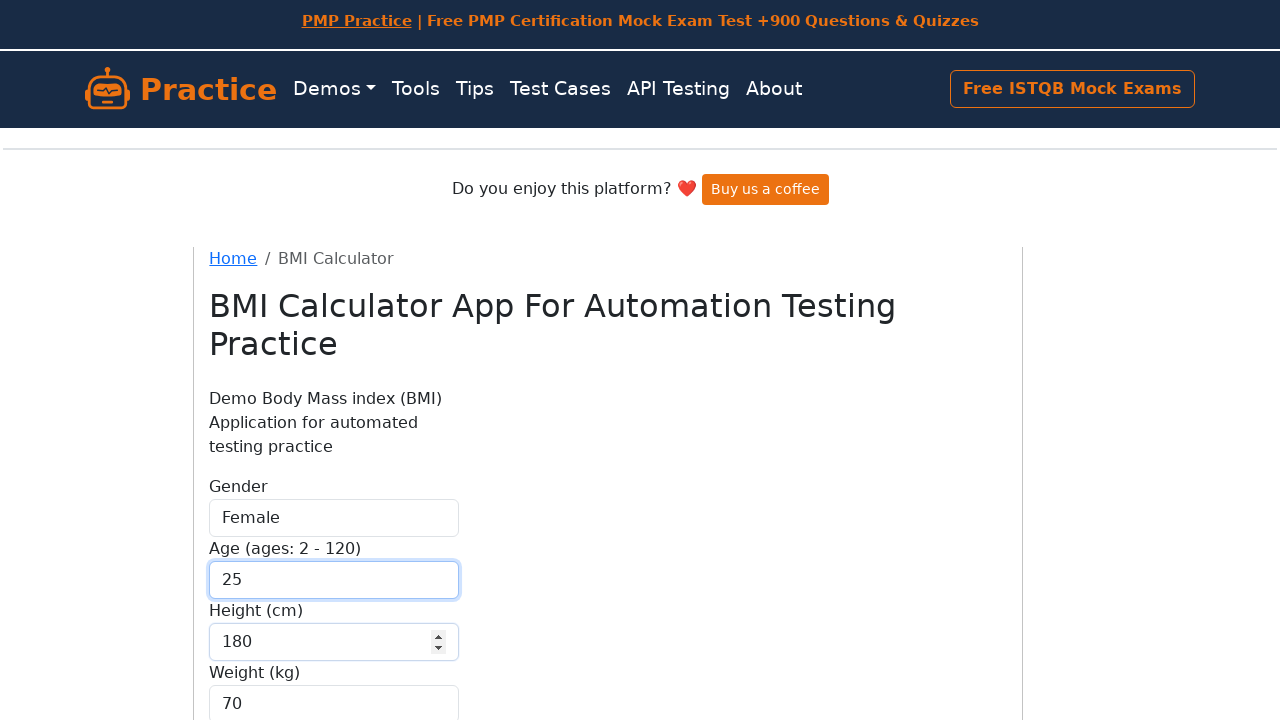

Filled weight field with '120' kg on internal:attr=[placeholder="70"i]
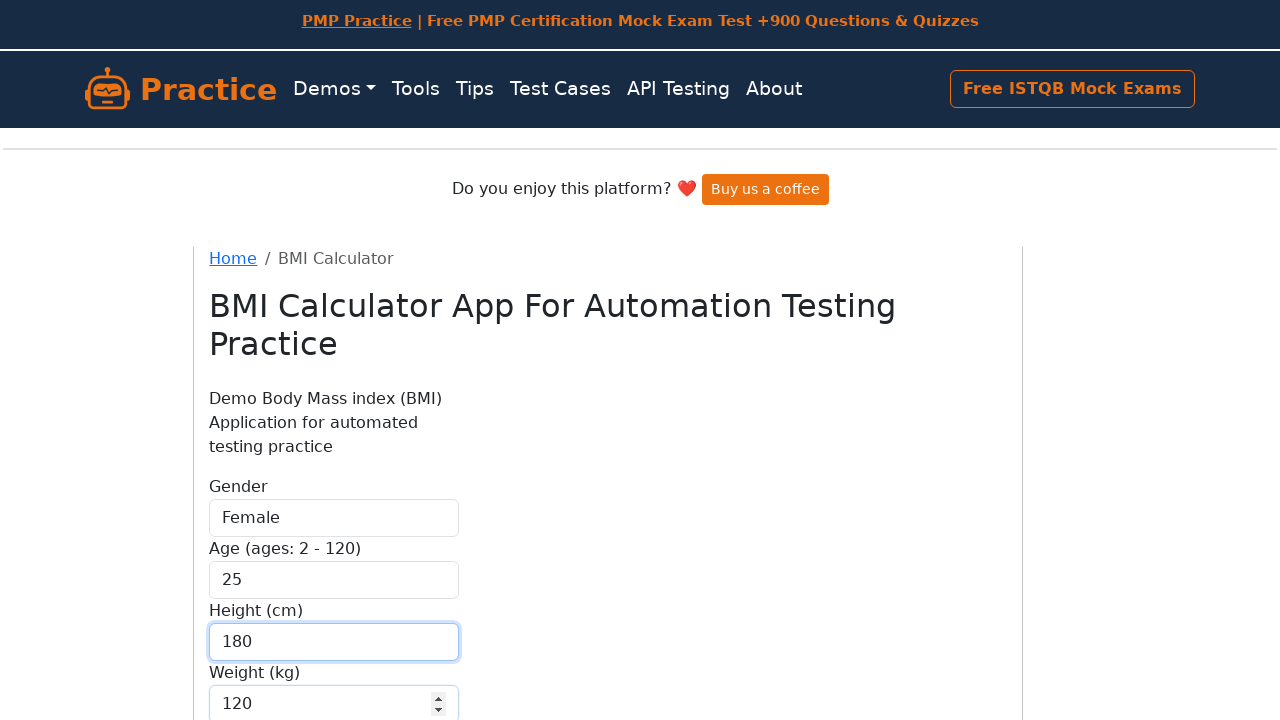

Clicked Calculate button to compute BMI at (259, 581) on internal:role=button[name="Calculate"i]
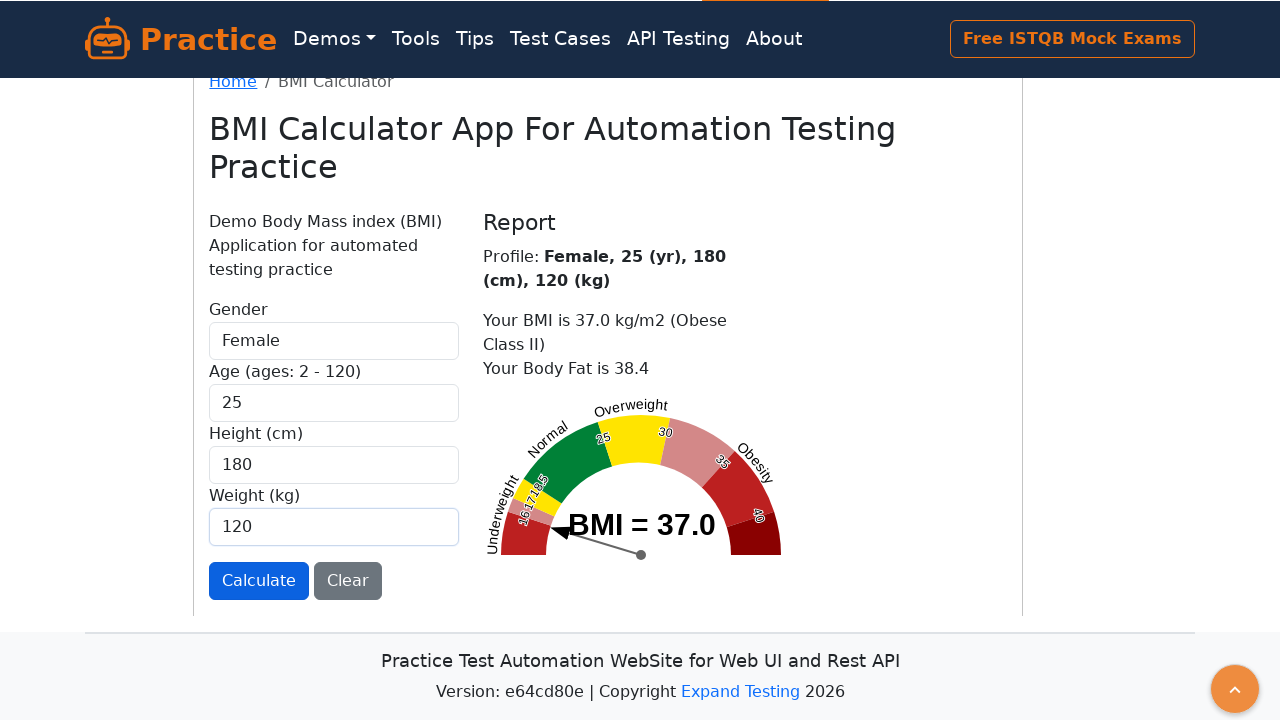

Clicked on 'BMI = 37.0' result text at (642, 524) on internal:text="BMI = 37.0"i
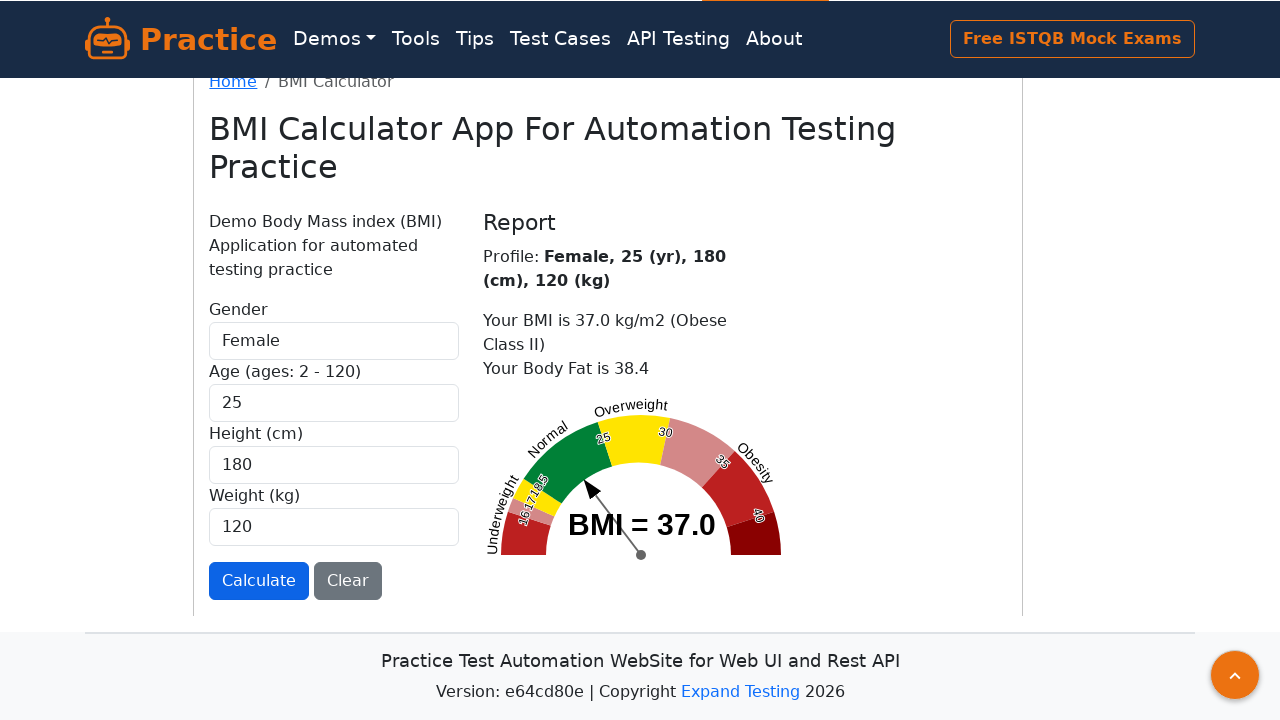

Clicked on 'Your BMI is 37.0' verification text at (605, 320) on internal:text="Your BMI is 37.0"i
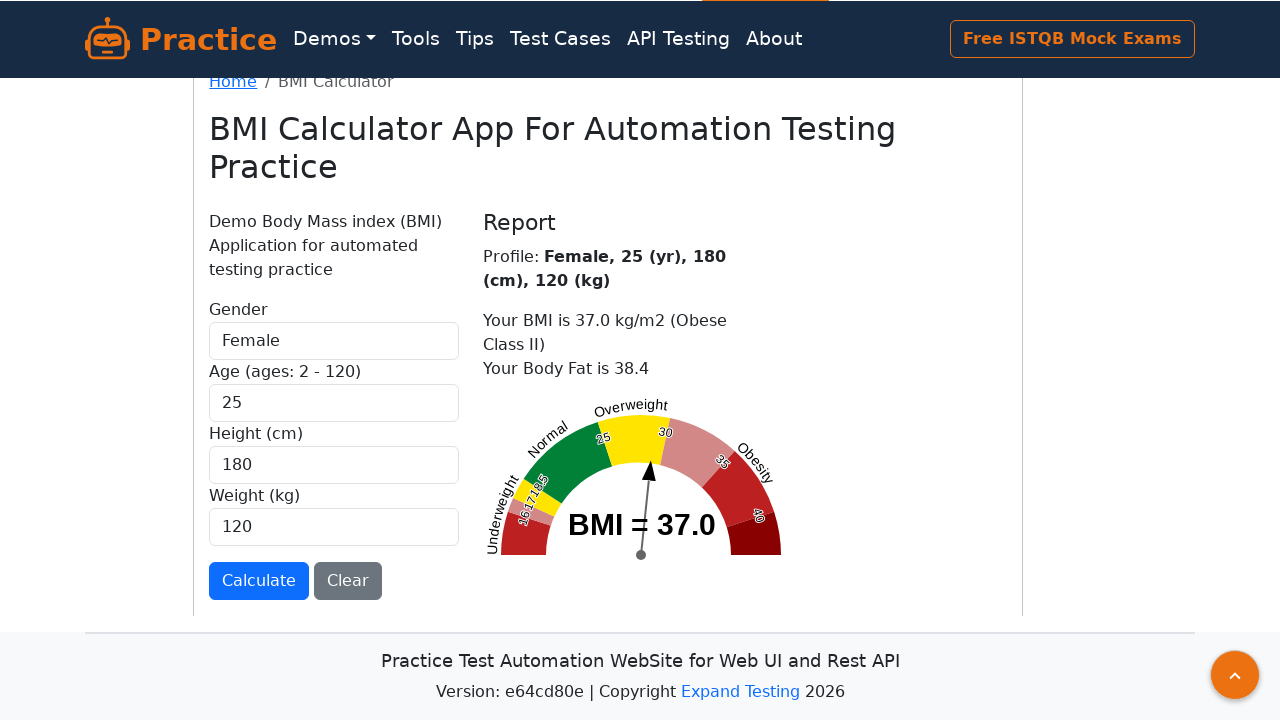

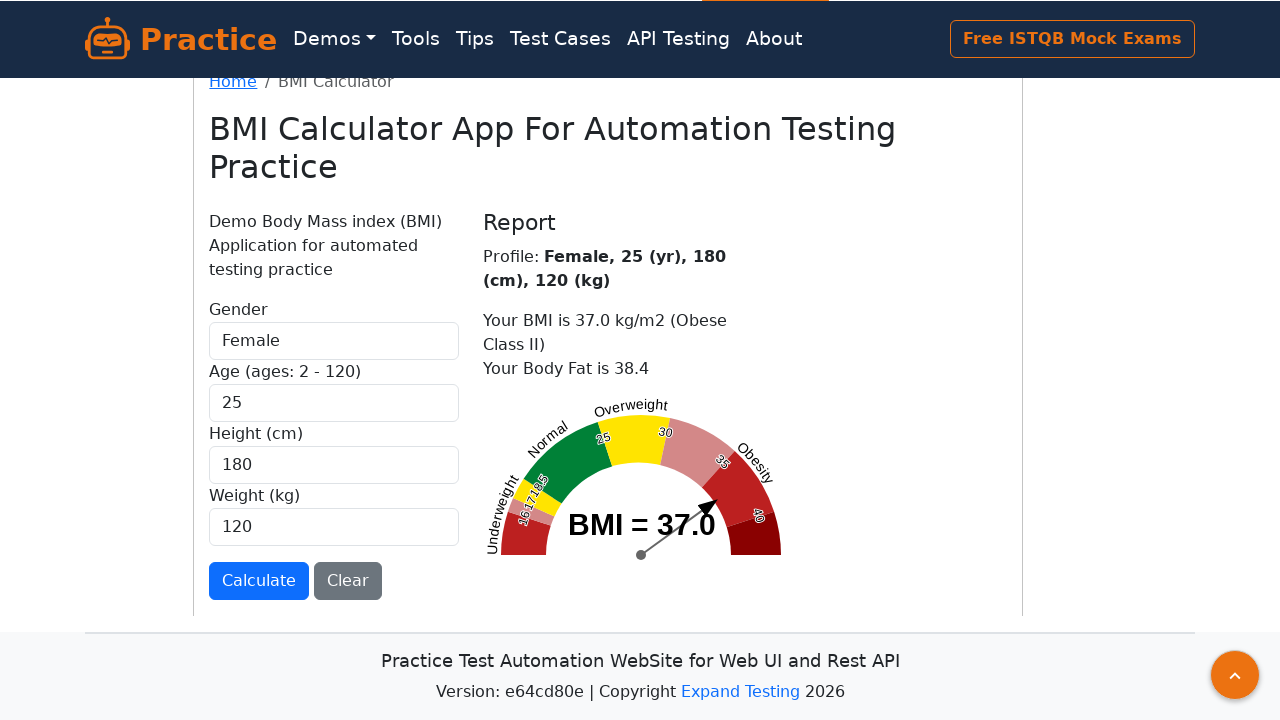